Tests the registration page by filling in the first name input field with a test value

Starting URL: https://awesomeqa.com/ui/index.php?route=account/register

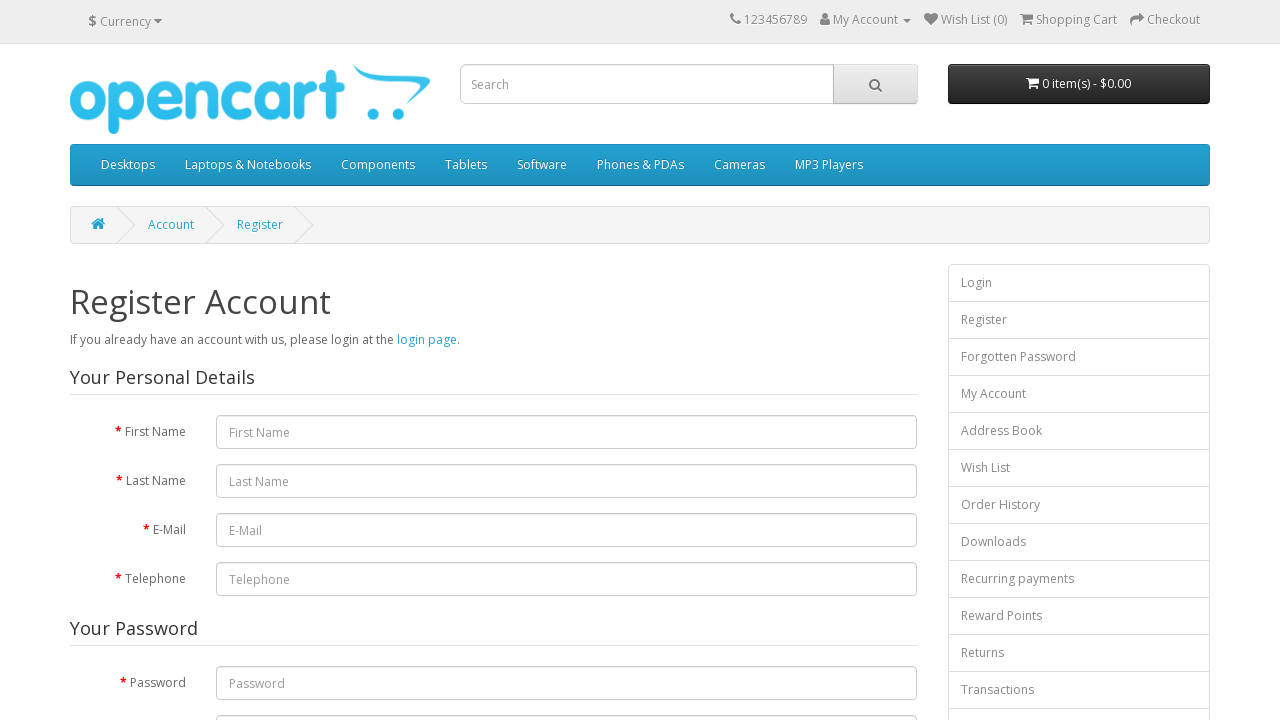

Navigated to registration page
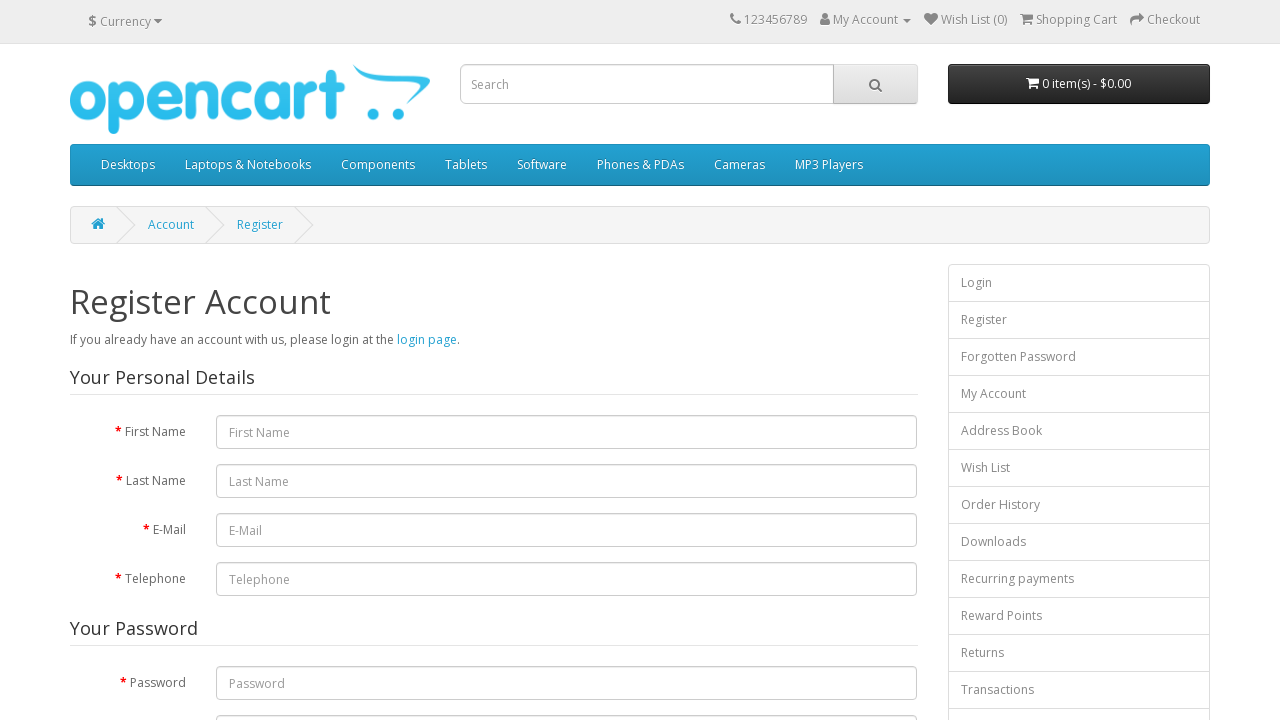

Filled first name input field with 'Hello' on input[placeholder='First Name']
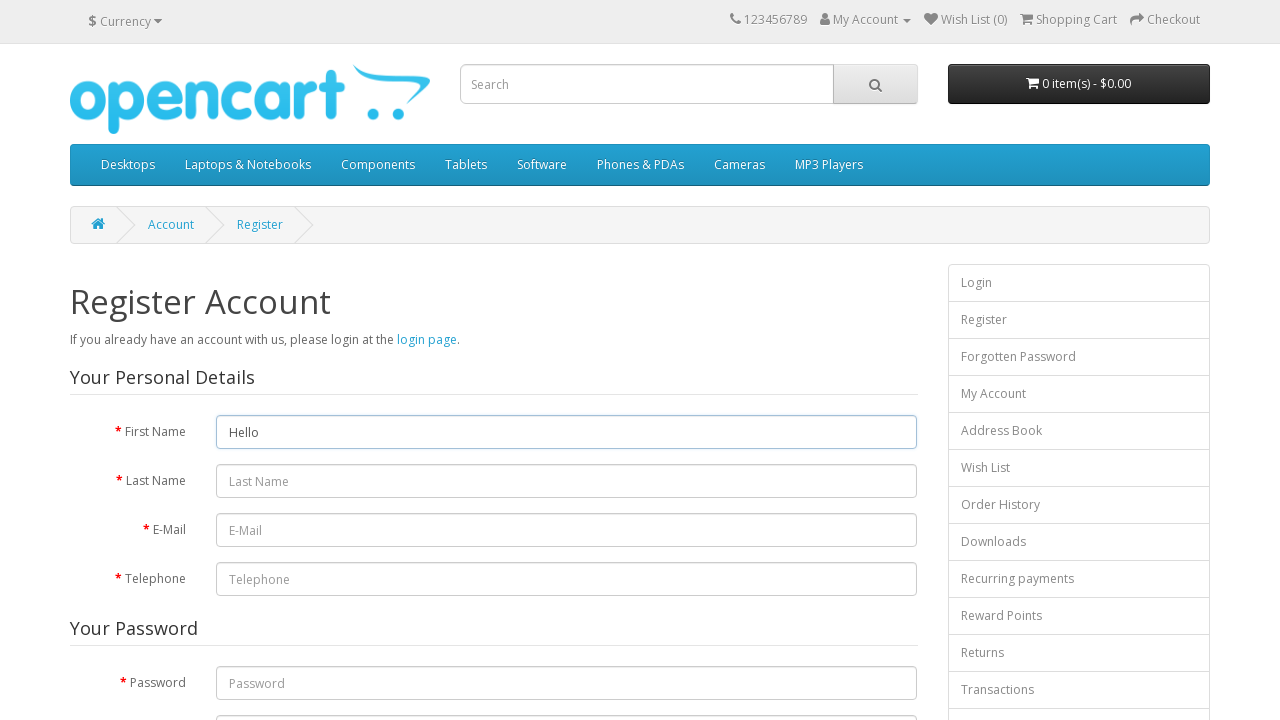

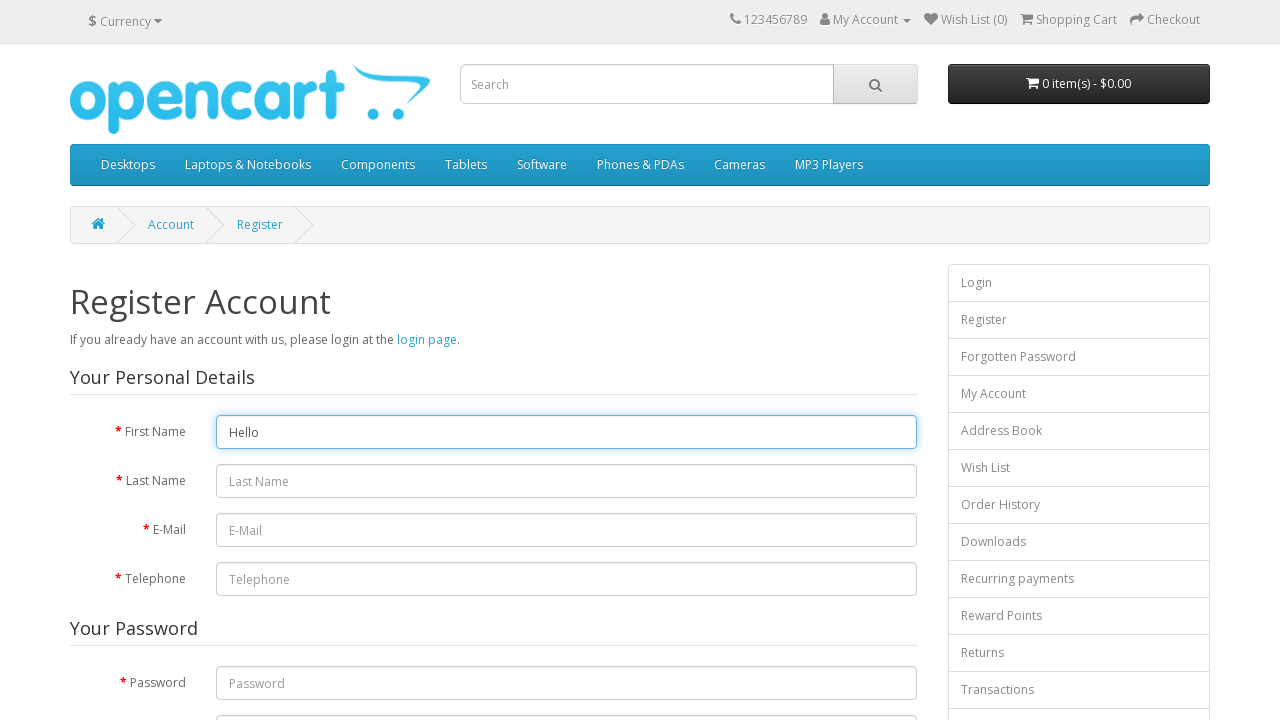